Tests form submission on an Angular practice website by filling out various form fields including name, email, password, gender, employment status, and date of birth, then submitting the form

Starting URL: https://rahulshettyacademy.com/angularpractice/

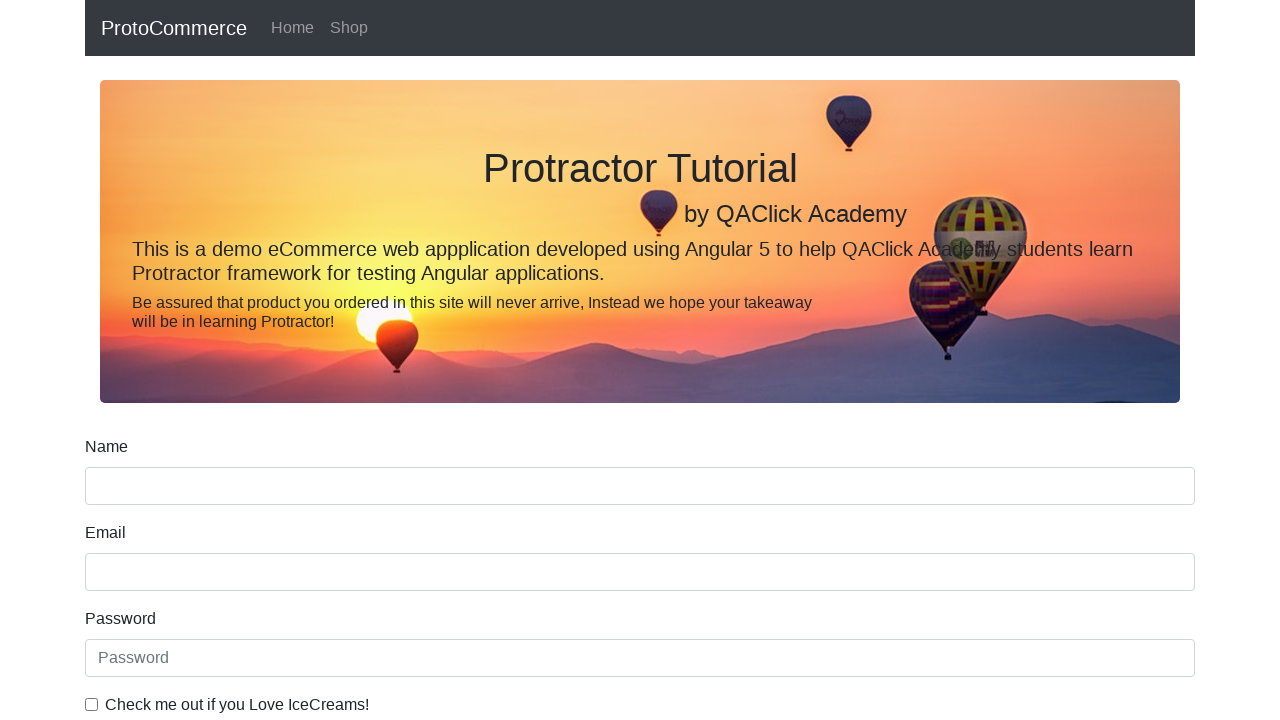

Filled name field with 'John Smith' on input[name='name']
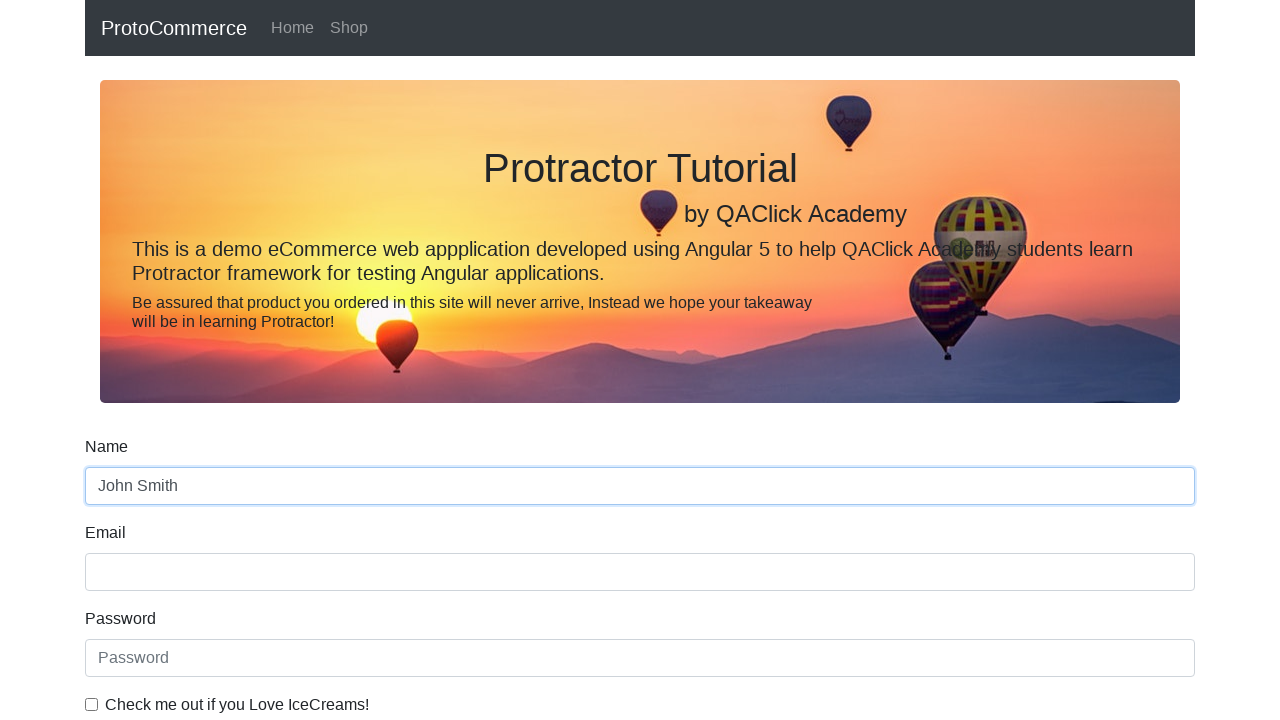

Filled email field with 'johnsmith@example.com' on input[name='email']
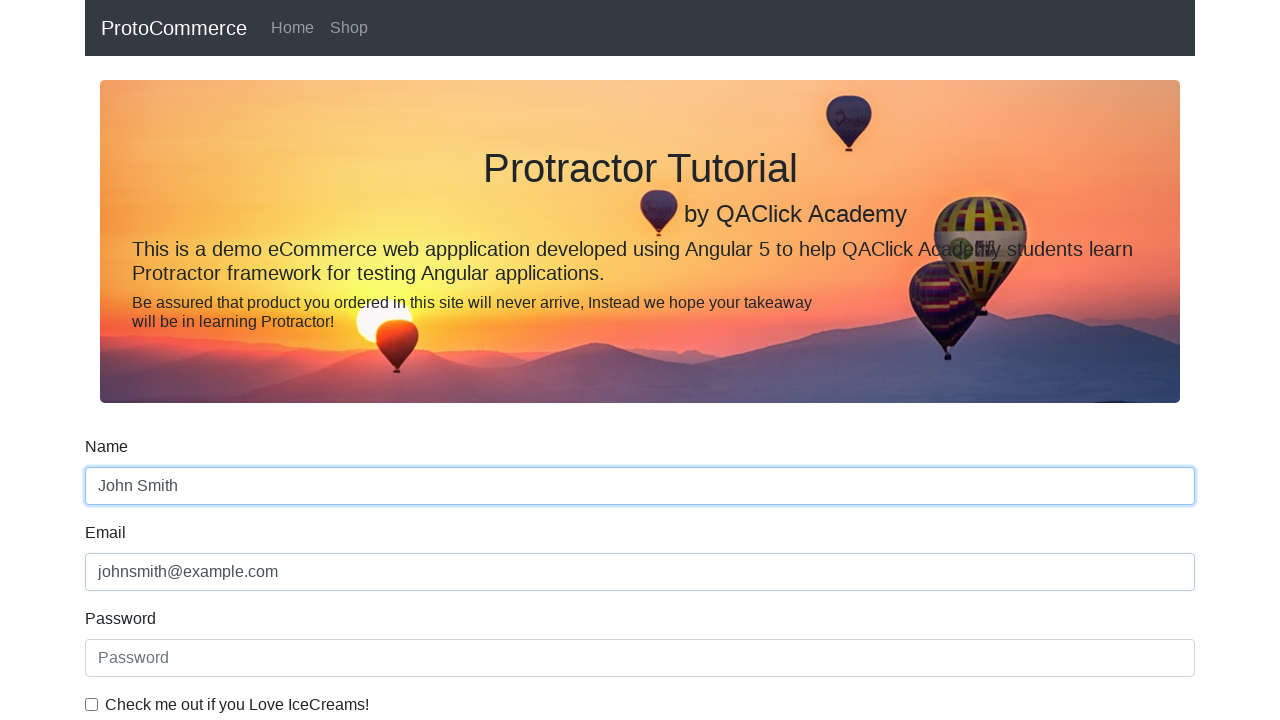

Filled password field with 'password123' on input[type='password']
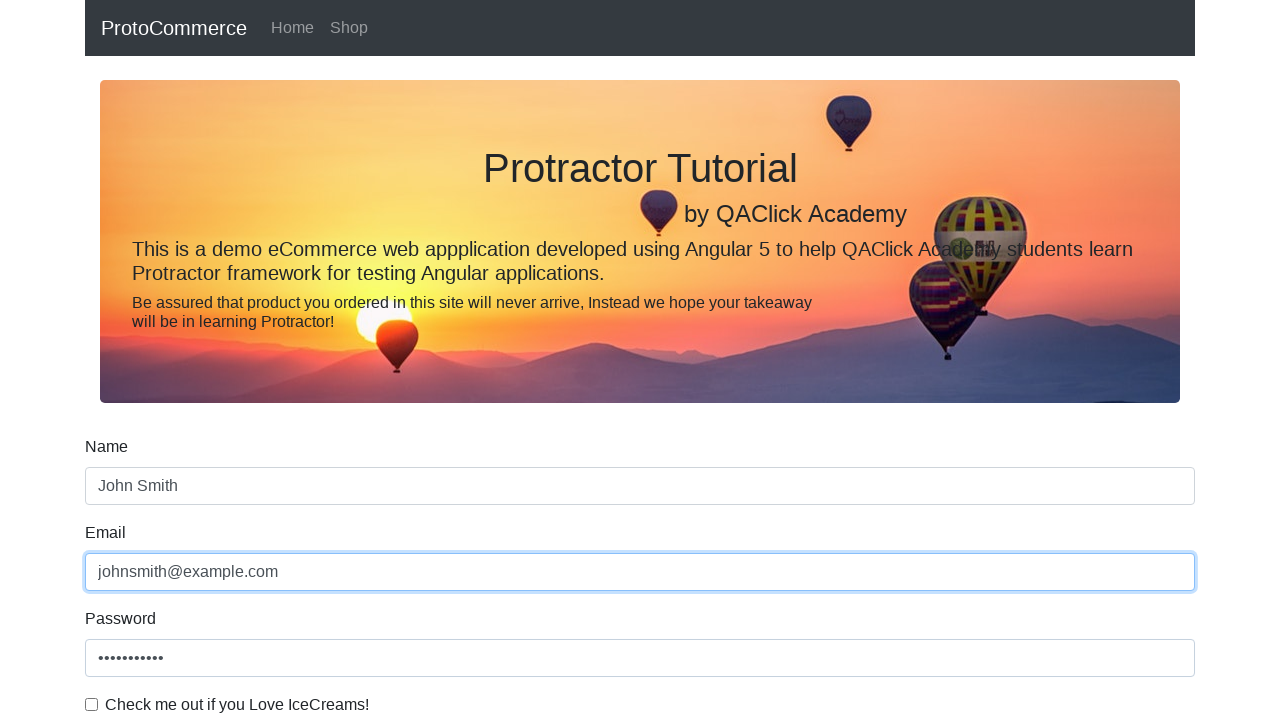

Selected 'Female' from gender dropdown on #exampleFormControlSelect1
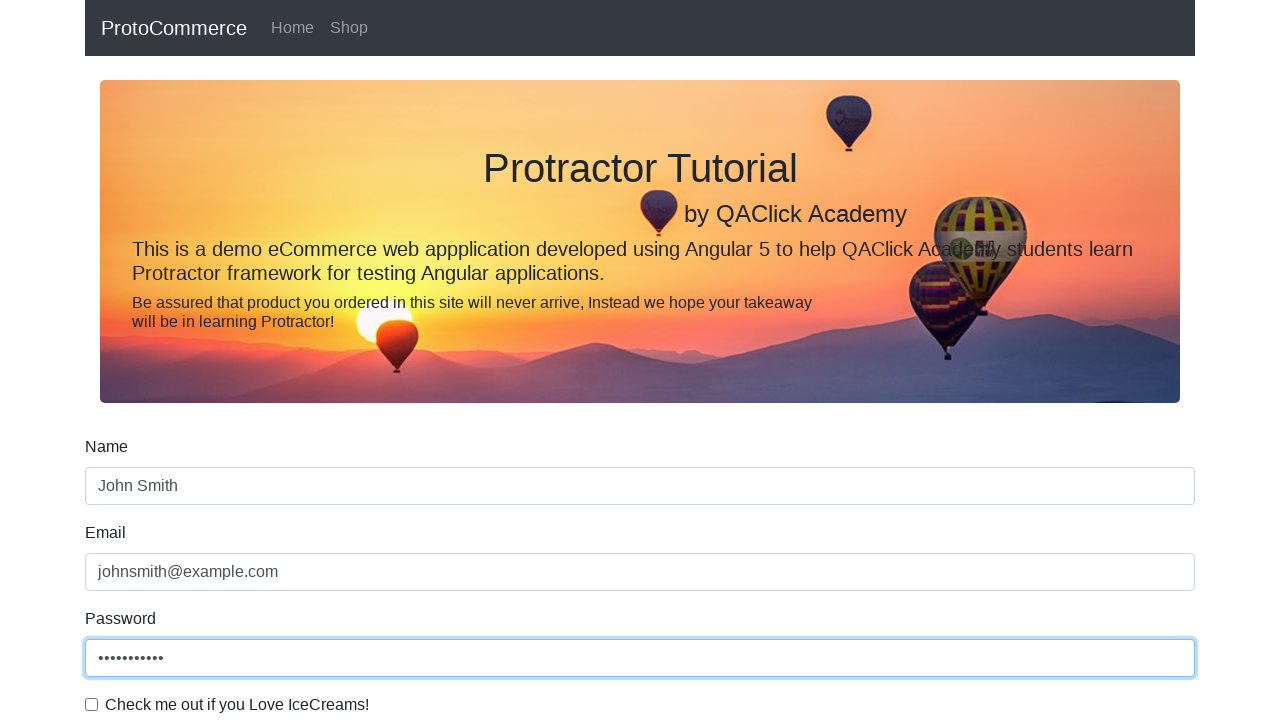

Selected employment status option2 at (326, 360) on input[value='option2']
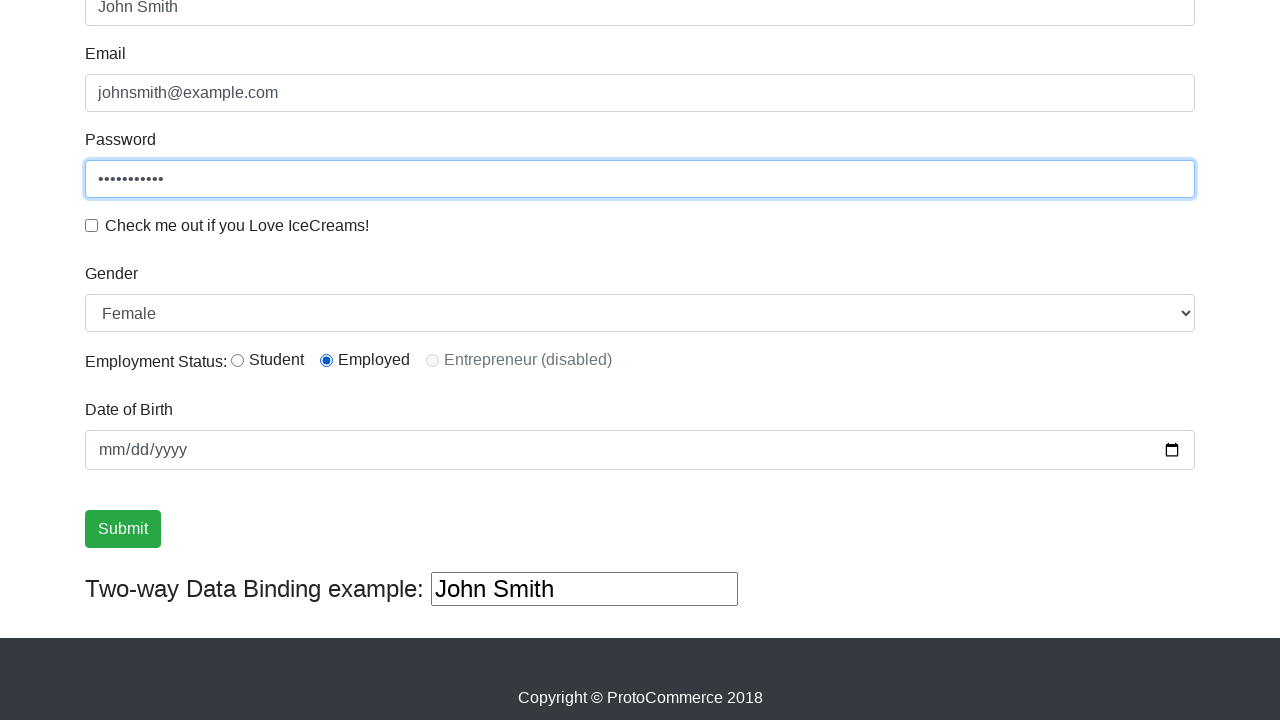

Filled date of birth field with '1990-01-01' on input[name='bday']
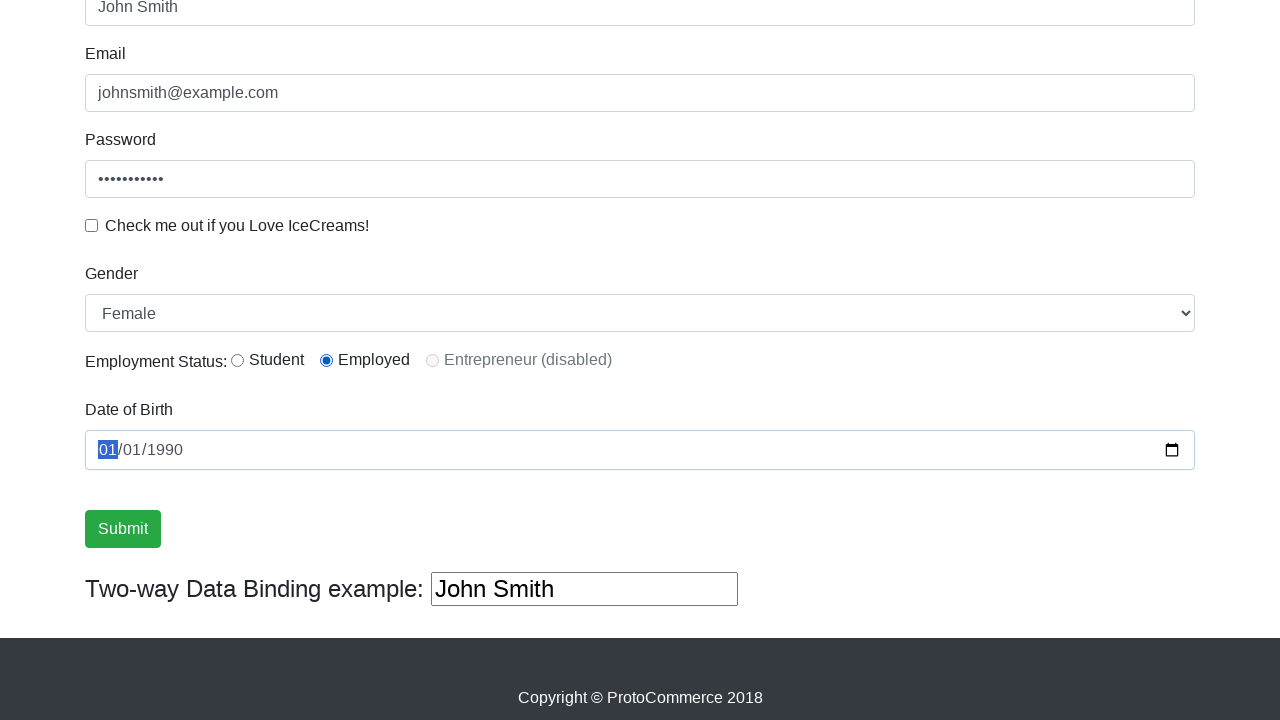

Clicked submit button to submit form at (123, 529) on input.btn.btn-success
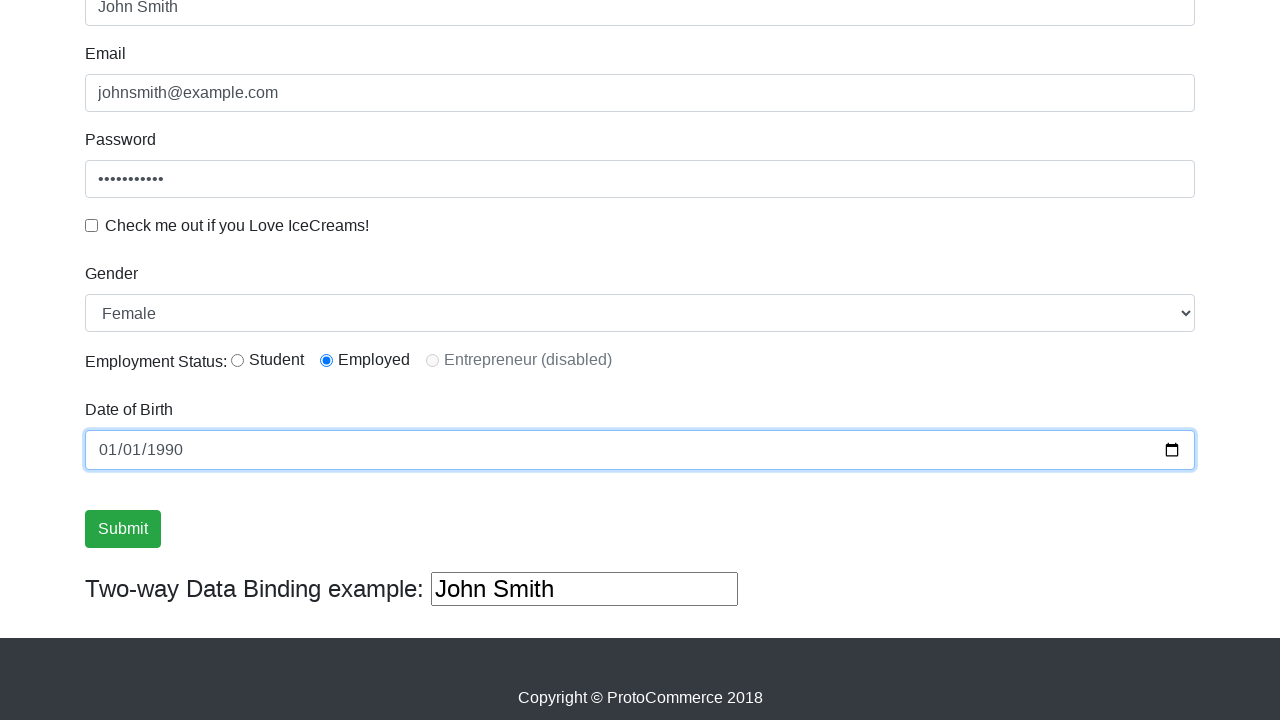

Form submission successful - success alert appeared
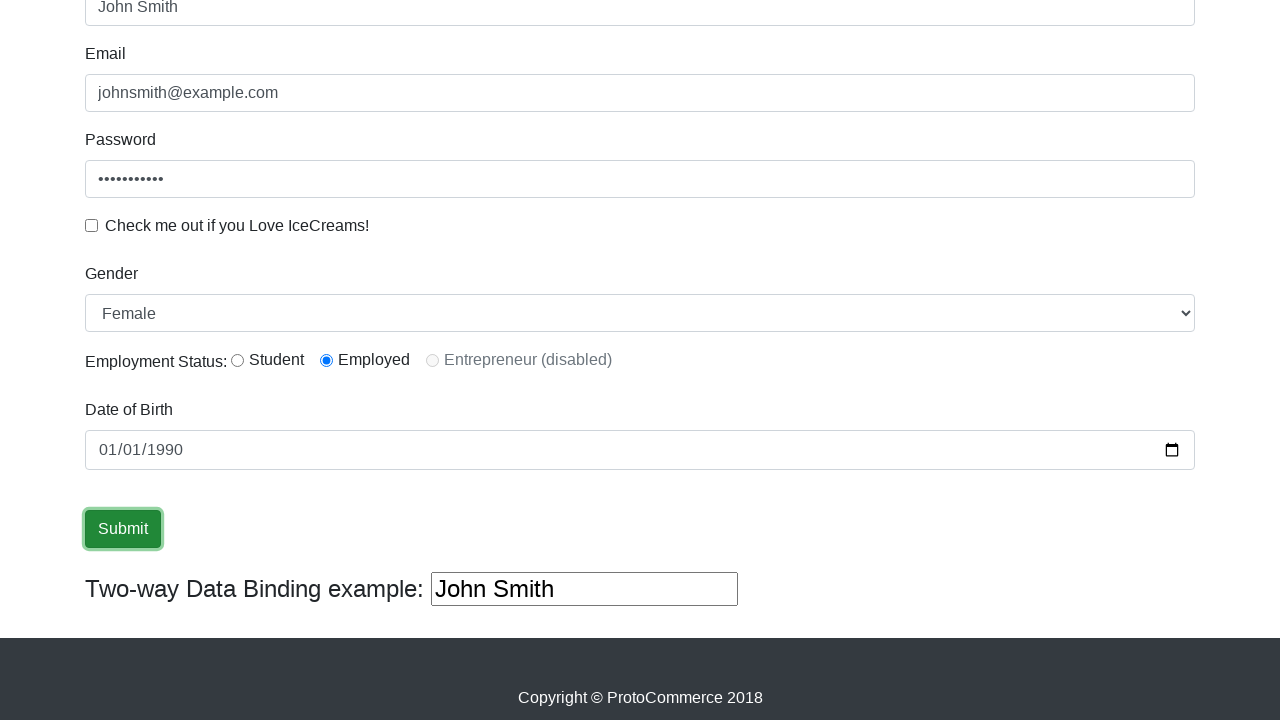

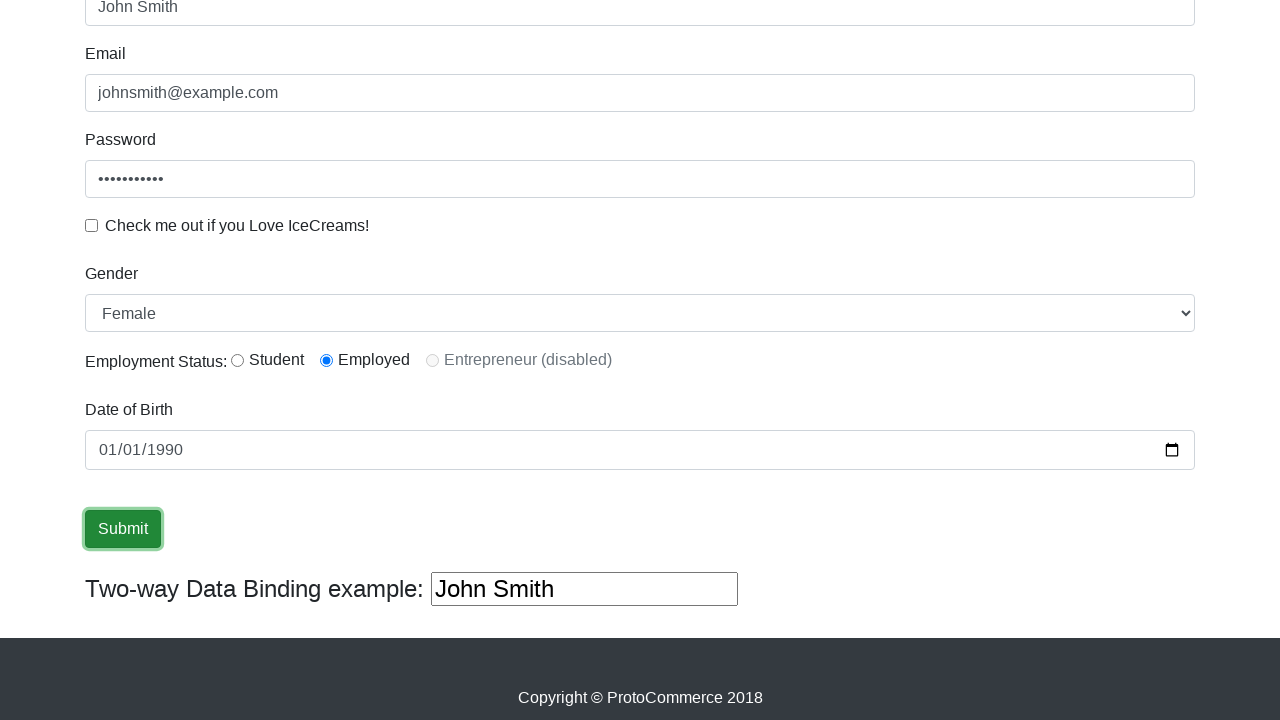